Simple test that navigates to GeeksforGeeks website and maximizes the browser window

Starting URL: https://www.geeksforgeeks.org/

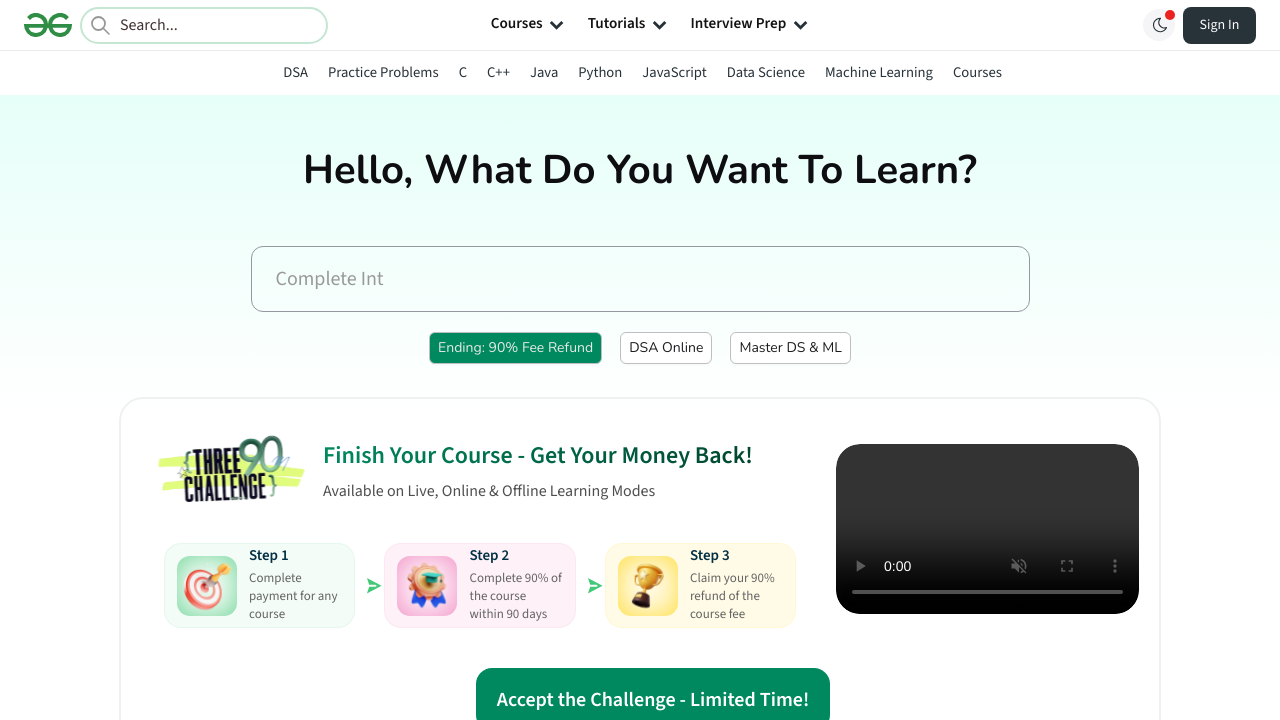

Waited for GeeksforGeeks page to fully load (domcontentloaded)
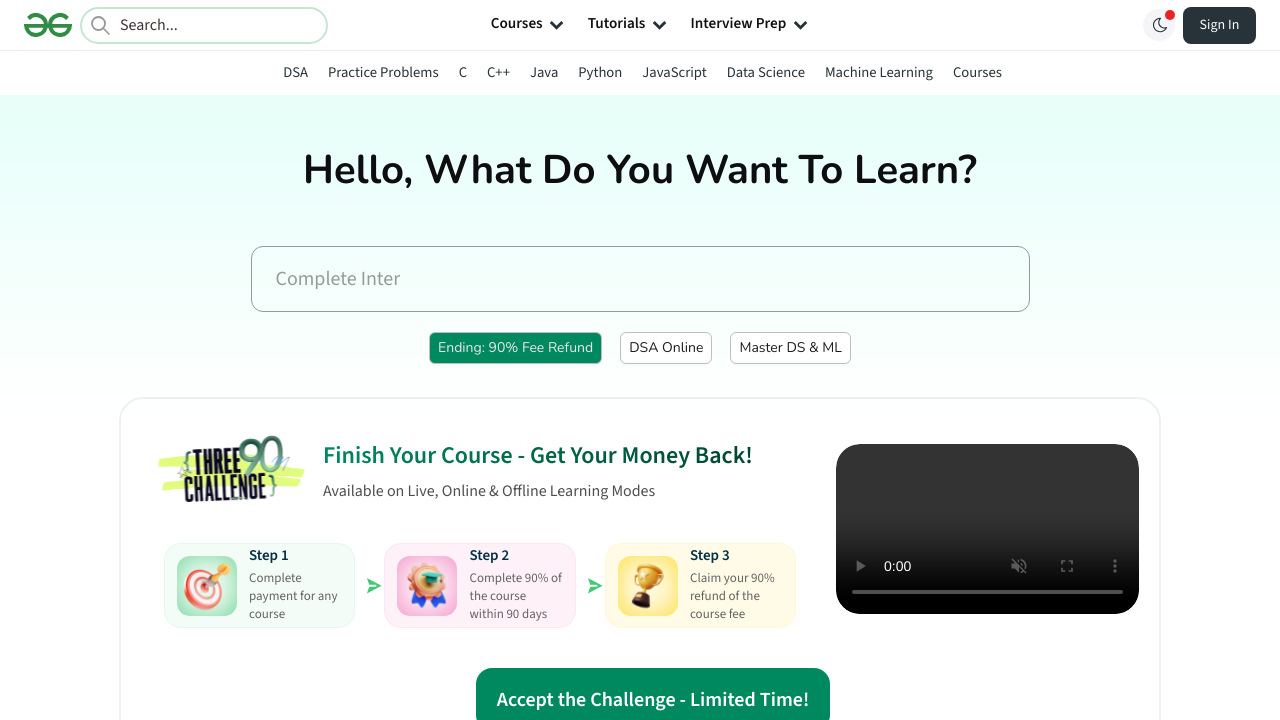

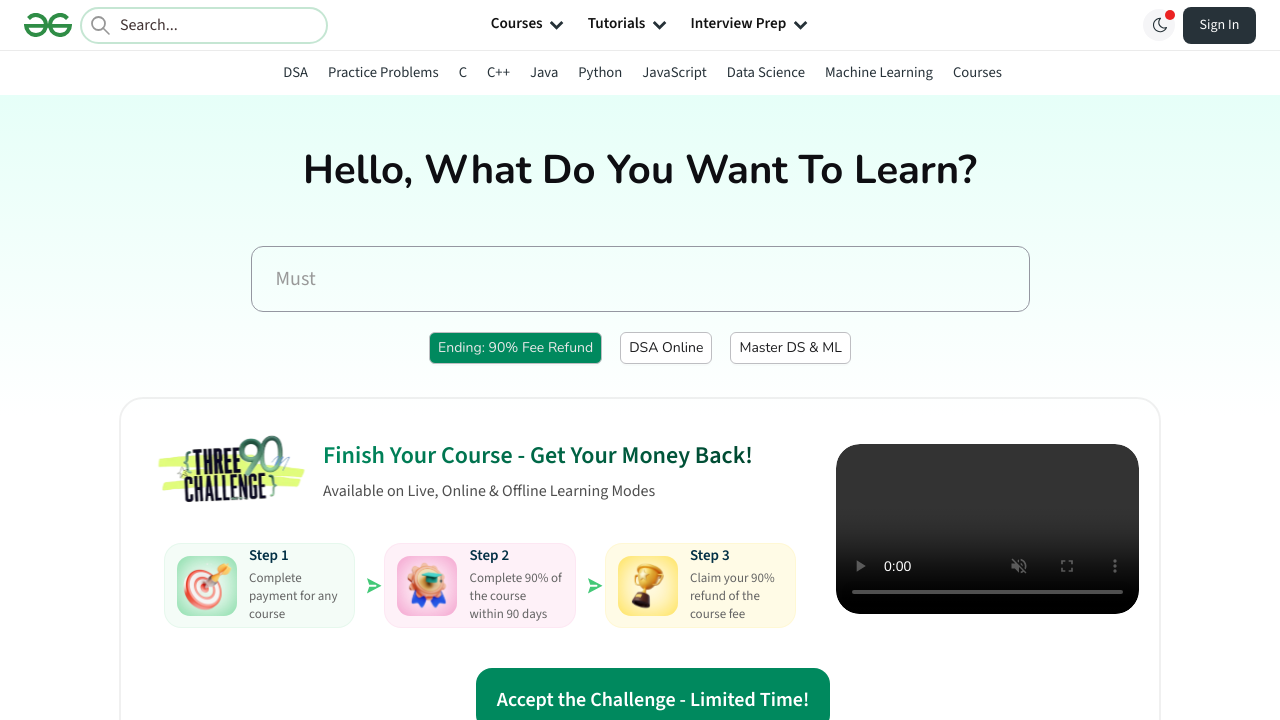